Navigates to Selenium downloads page and clicks on a specific version download link (4.7.1) to initiate a file download.

Starting URL: https://www.selenium.dev/downloads/

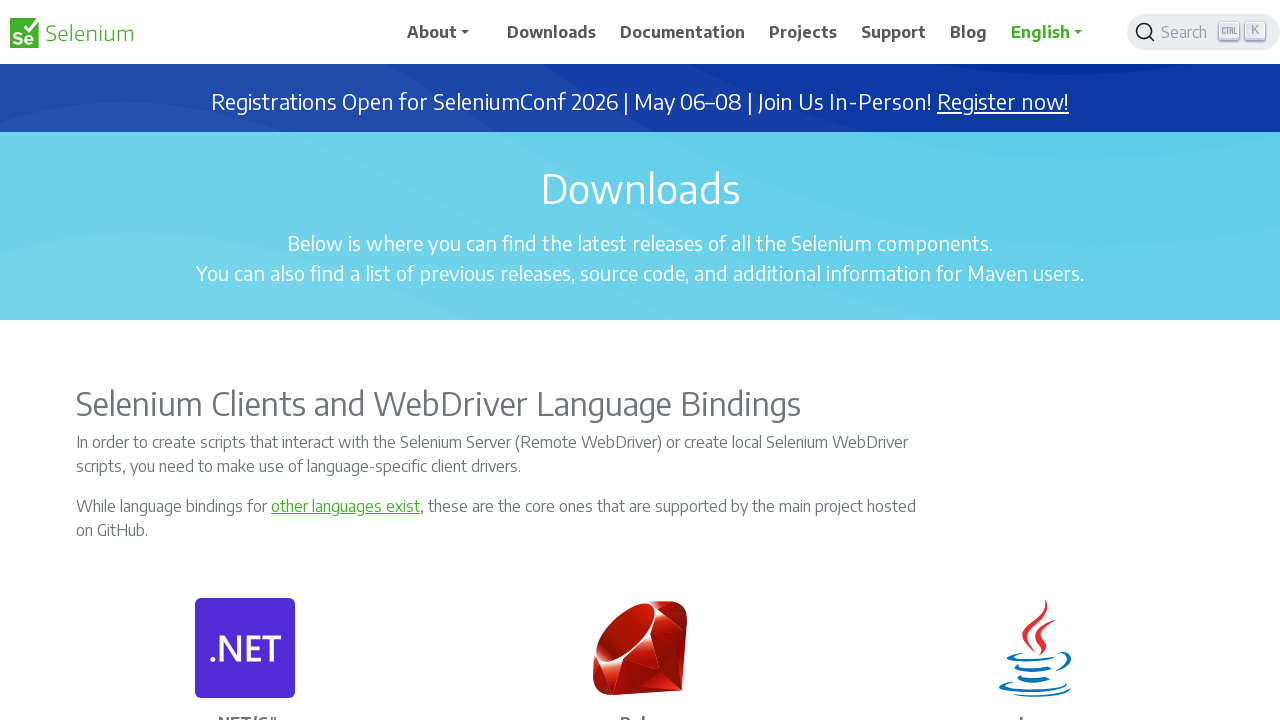

Waited for downloads page to load - card-text elements visible
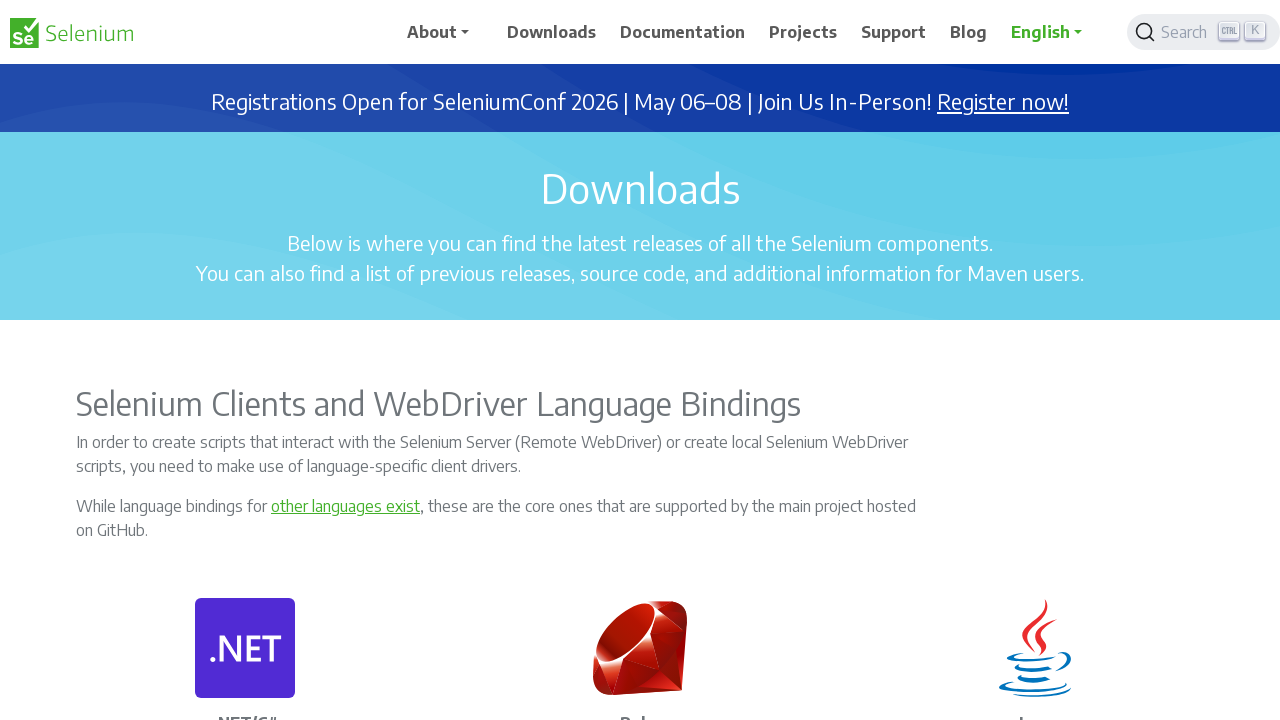

Located Selenium 4.x.x download link
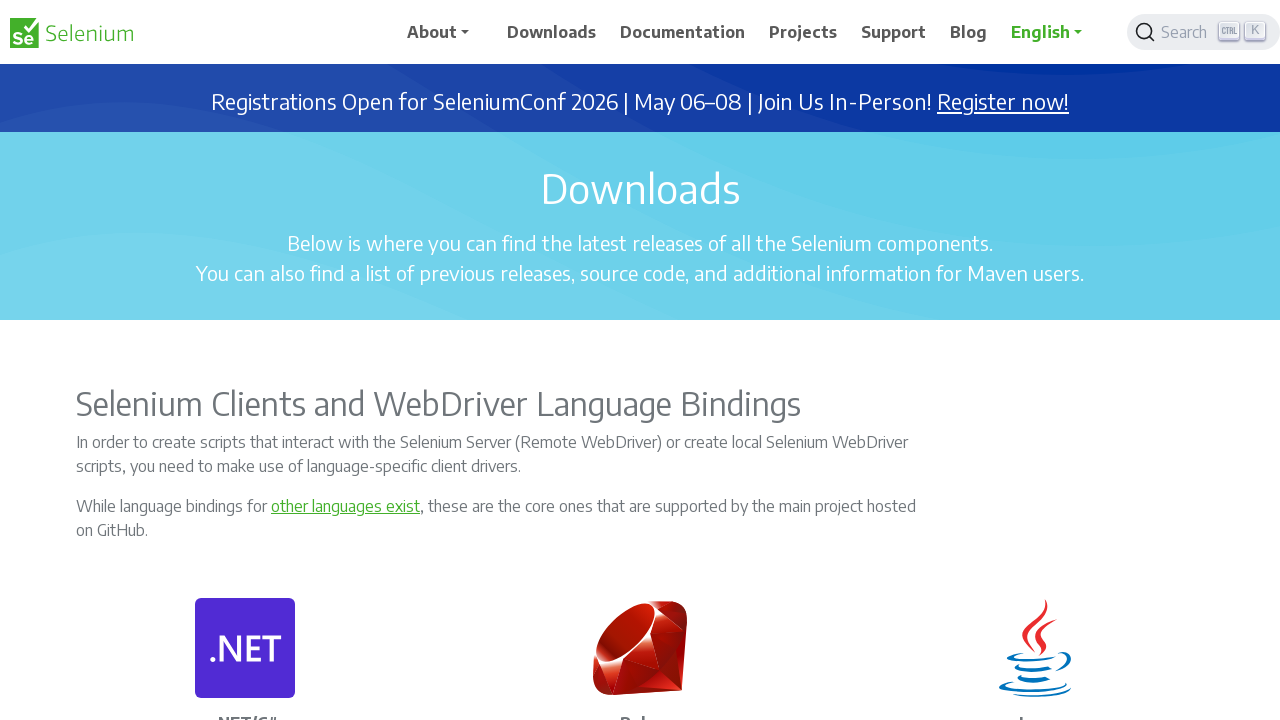

Clicked on Selenium 4.7.1 download link to initiate file download at (830, 361) on xpath=//p[@class='card-text']/a[contains(text(), '4.')] >> nth=0
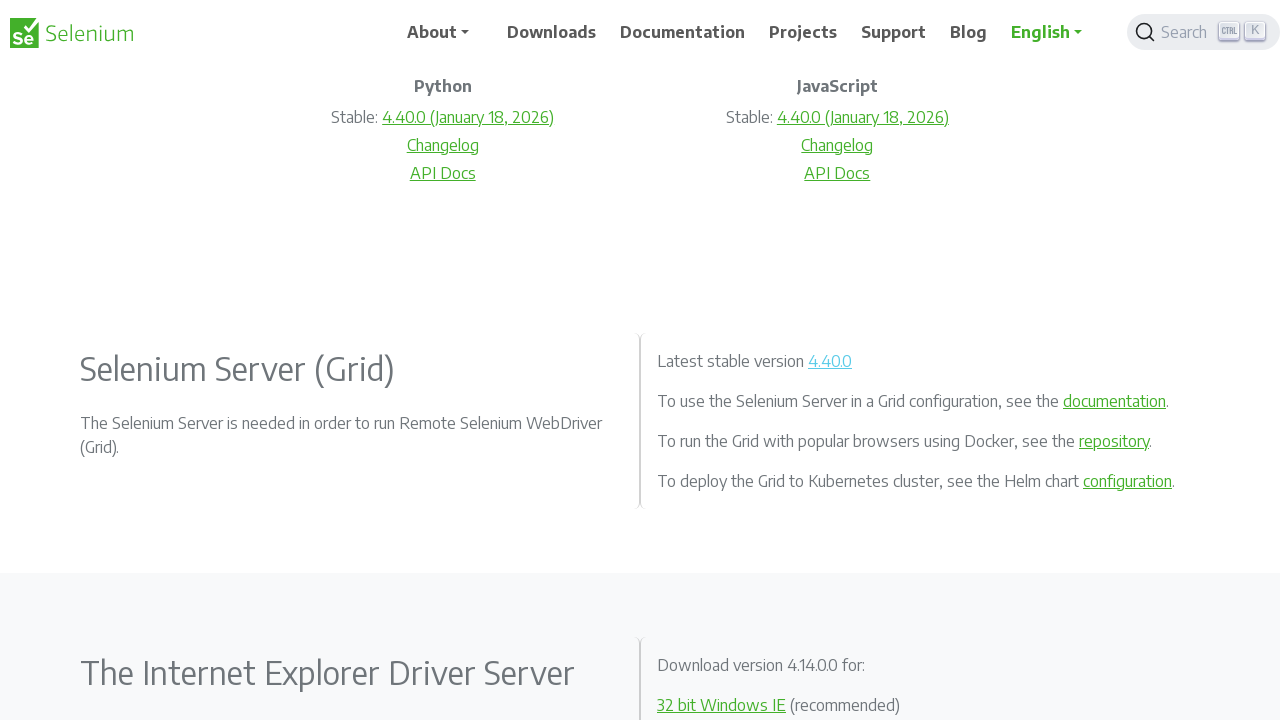

Waited 2 seconds for download dialog or navigation to complete
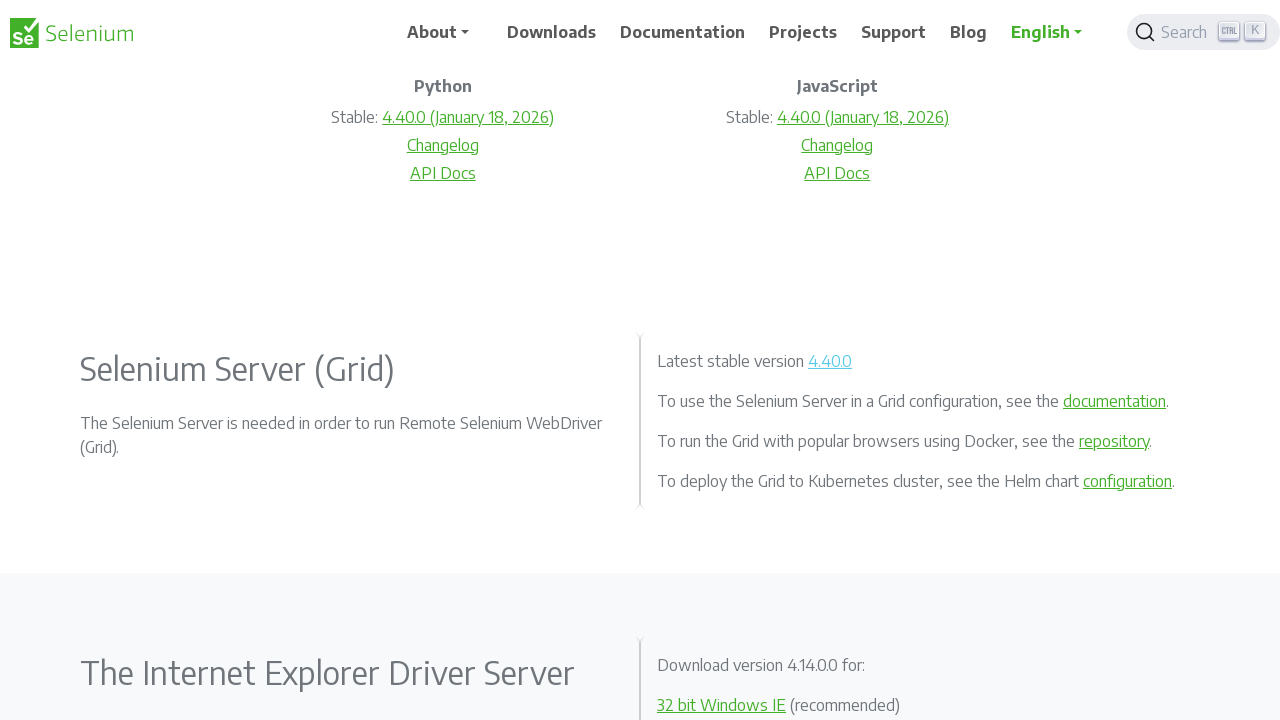

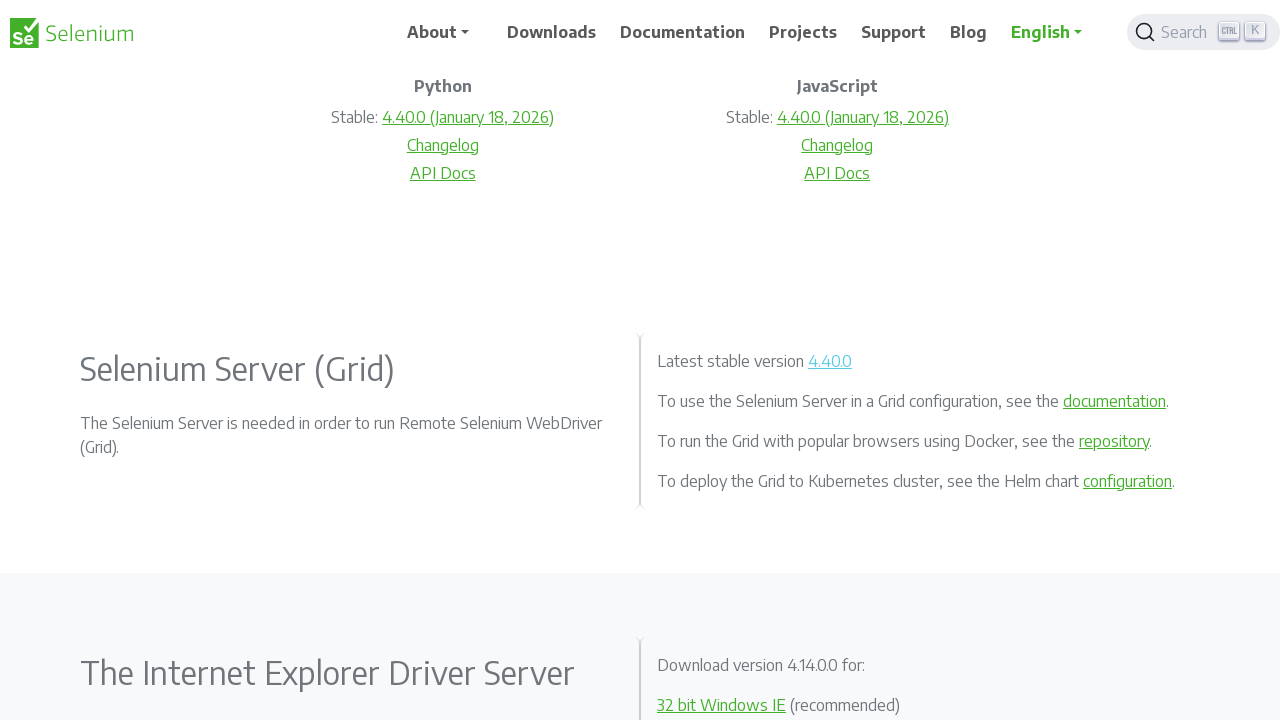